Tests window handling functionality by navigating to a page that opens a new window, switching between parent and child windows, and extracting text from each window

Starting URL: https://the-internet.herokuapp.com/

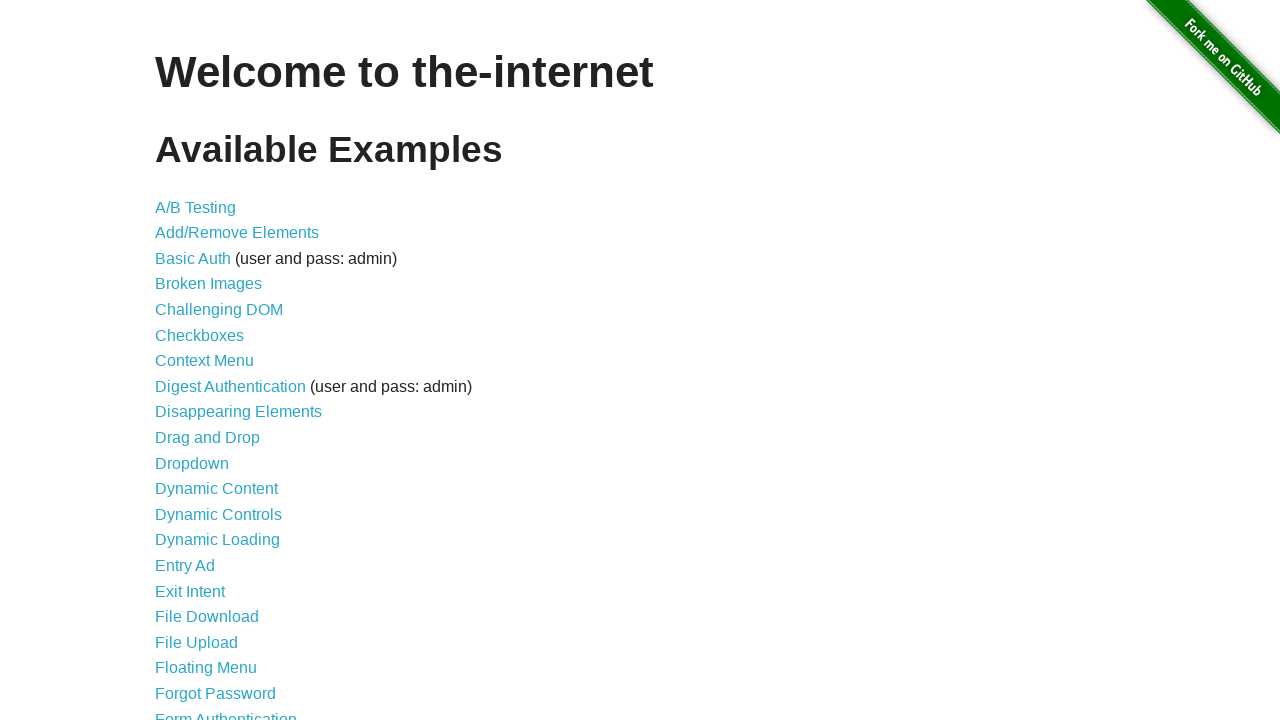

Clicked on 'Multiple Windows' link at (218, 369) on xpath=//a[text()='Multiple Windows']
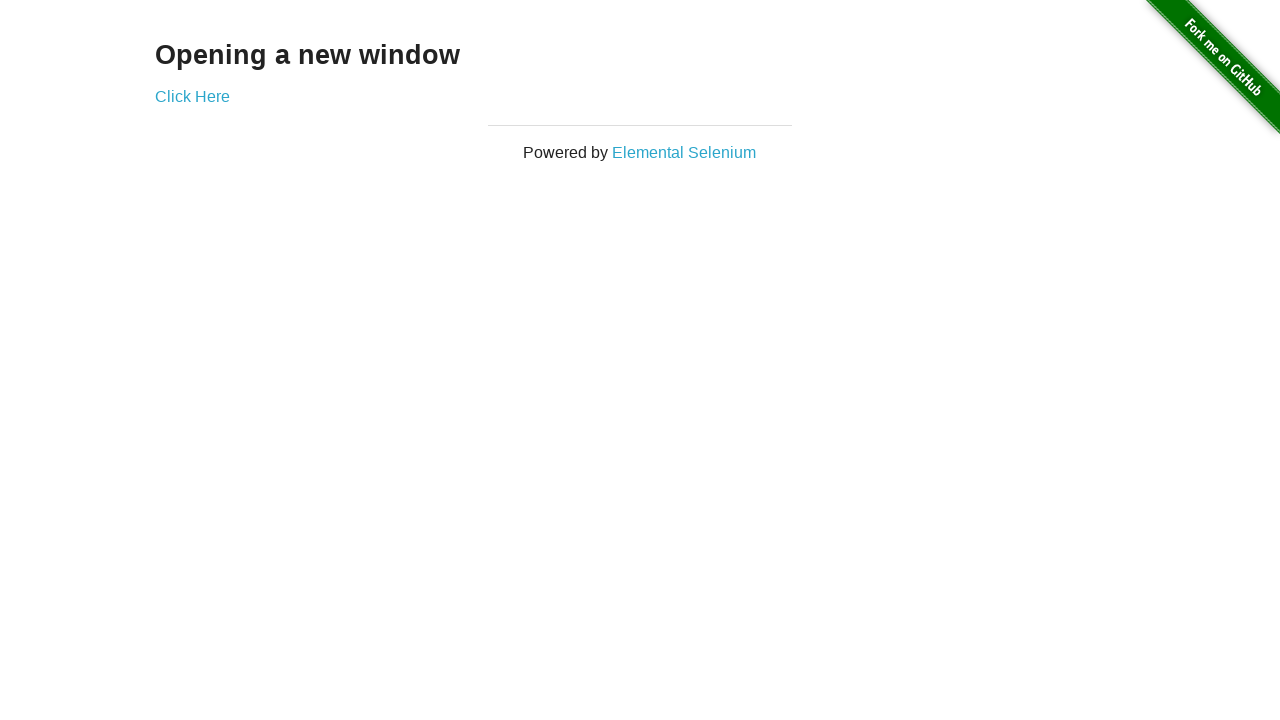

Clicked link to open new window and captured child window at (192, 96) on a[href*='windows']
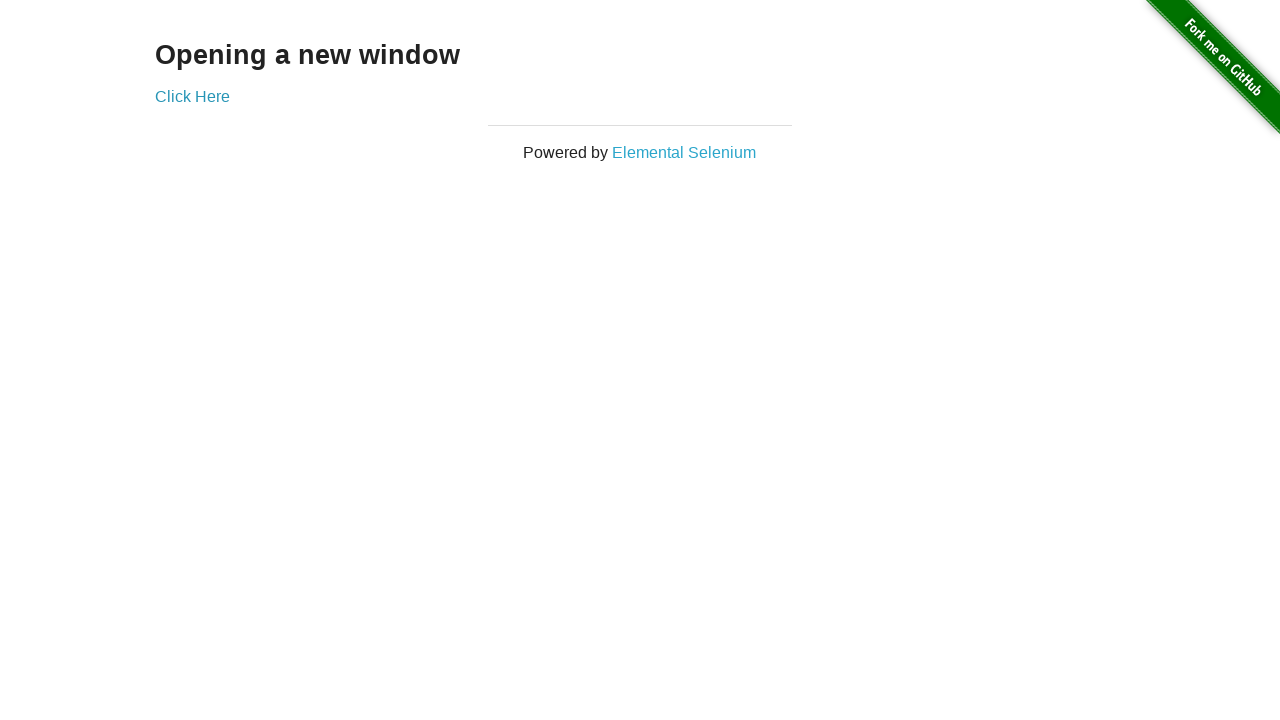

Extracted text from child window: 
  New Window

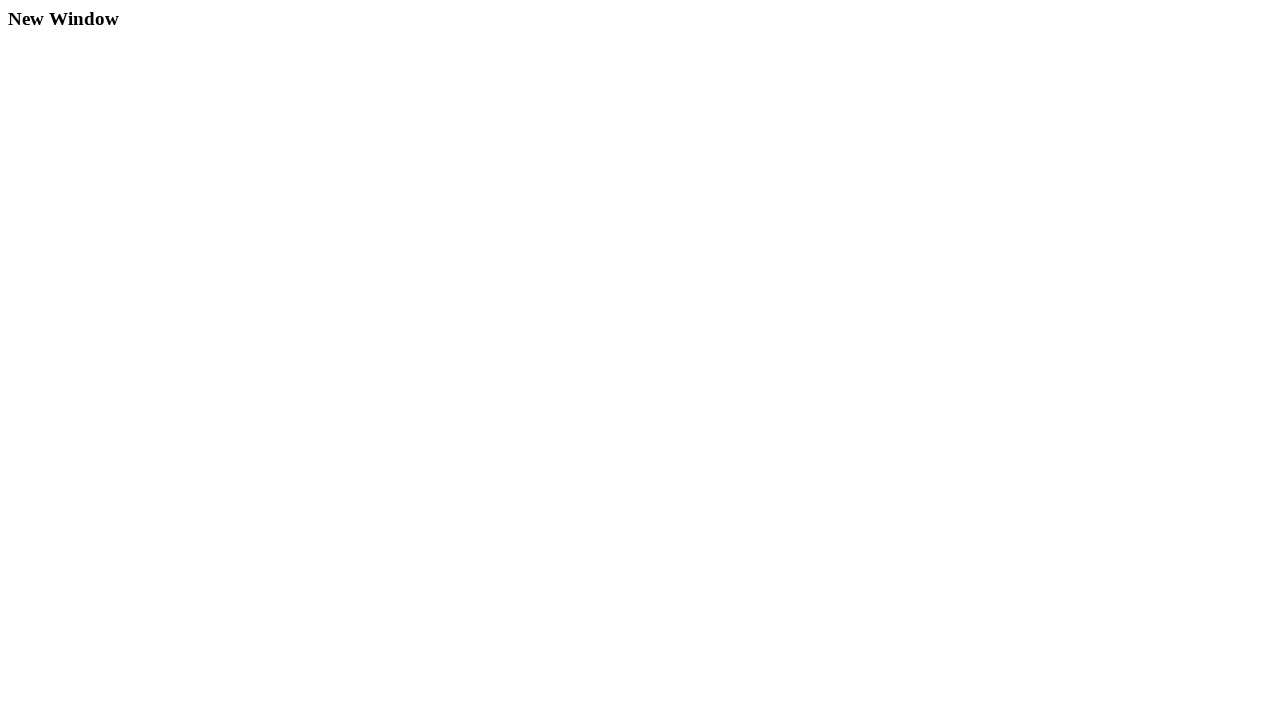

Extracted text from parent window: Opening a new window
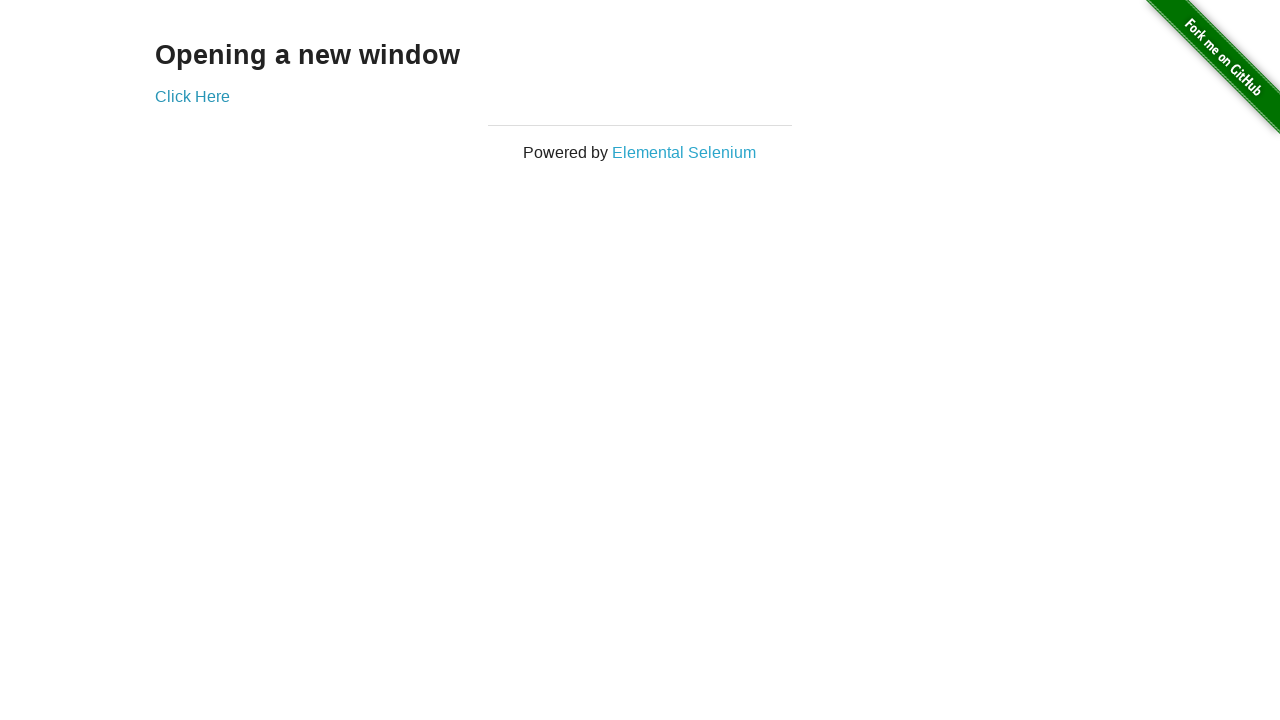

Closed the child window
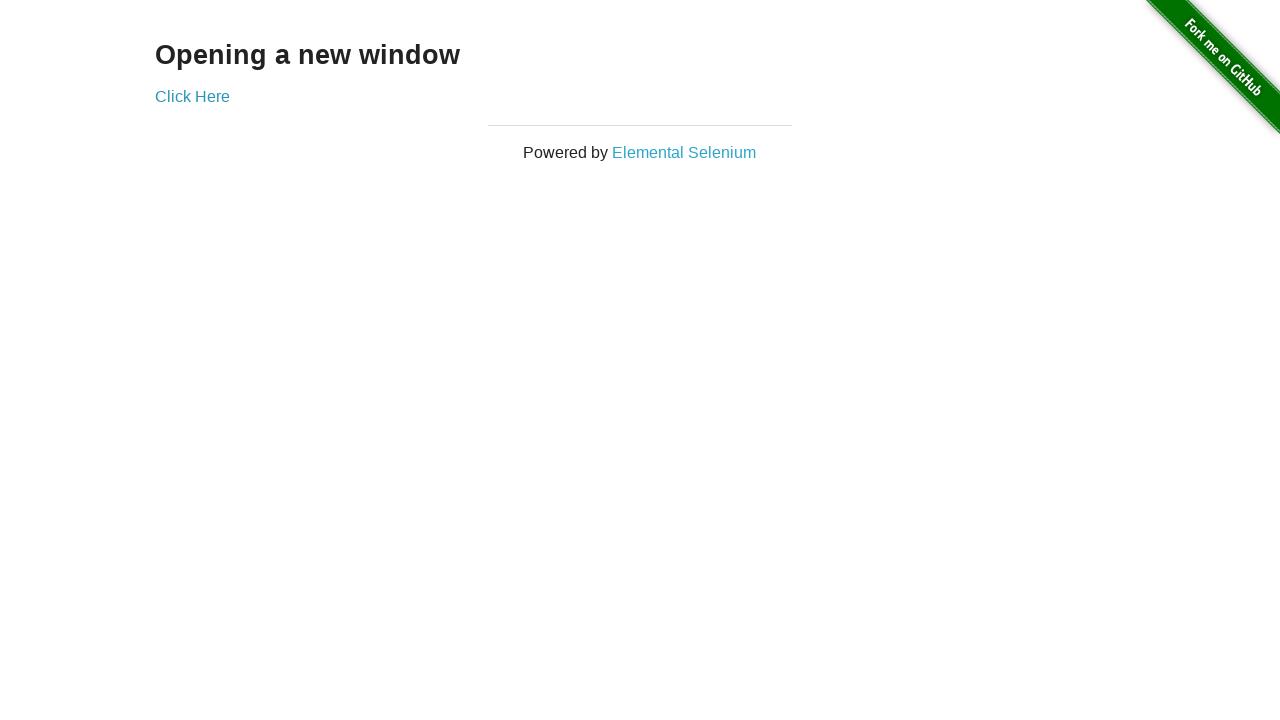

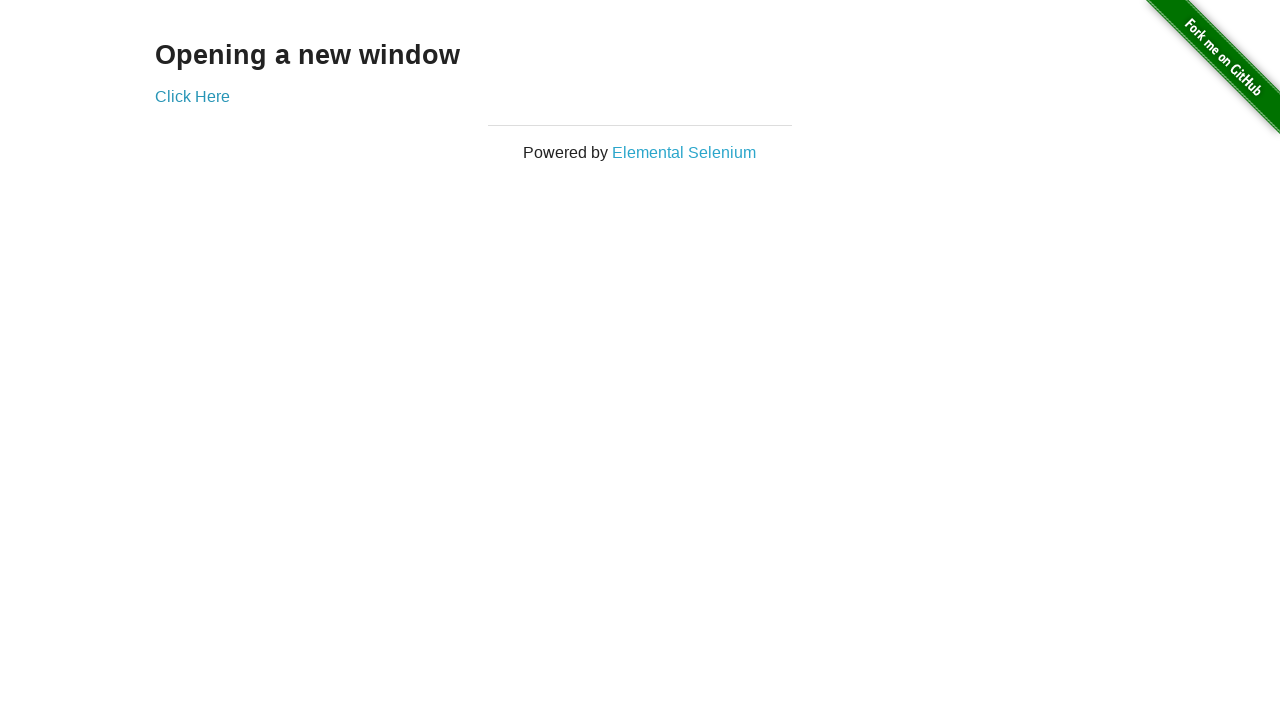